Tests JavaScript prompt dialog by clicking a button, entering text into the prompt, accepting it, and verifying the entered text is displayed

Starting URL: https://the-internet.herokuapp.com/javascript_alerts

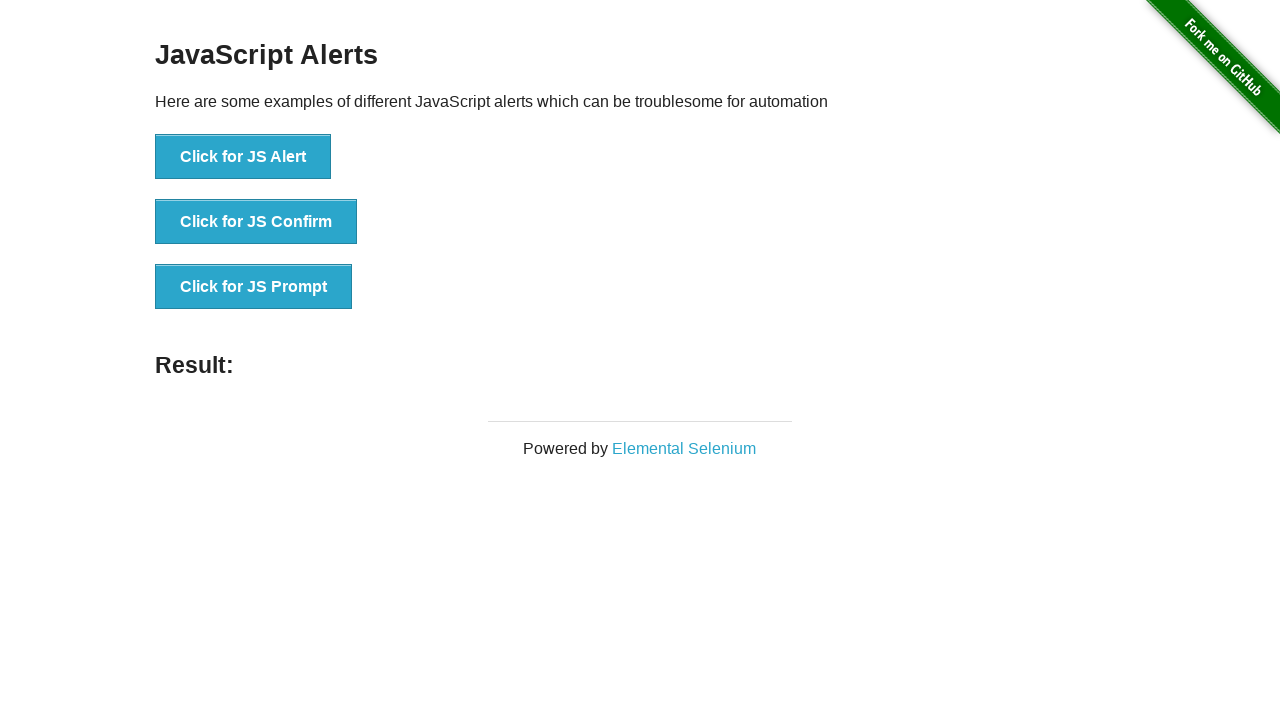

Set up dialog handler to accept prompt with text 'TestInput123'
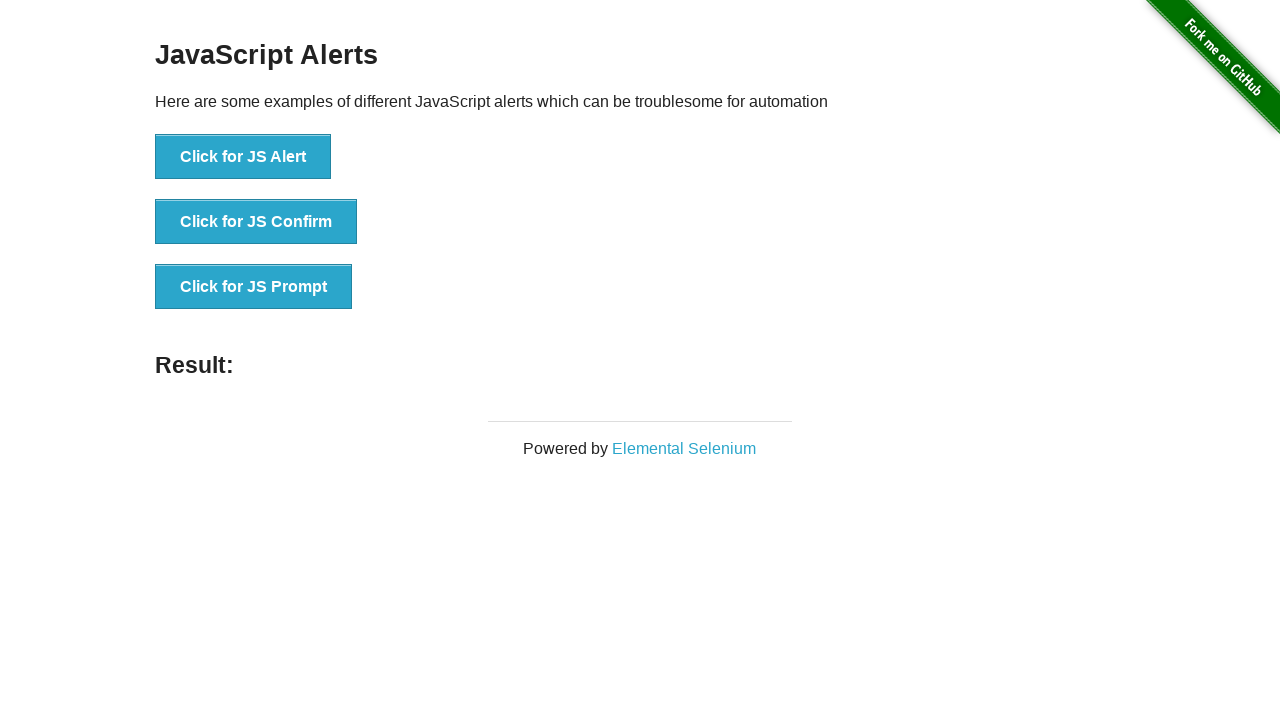

Clicked button to trigger JavaScript prompt dialog at (254, 287) on button[onclick='jsPrompt()']
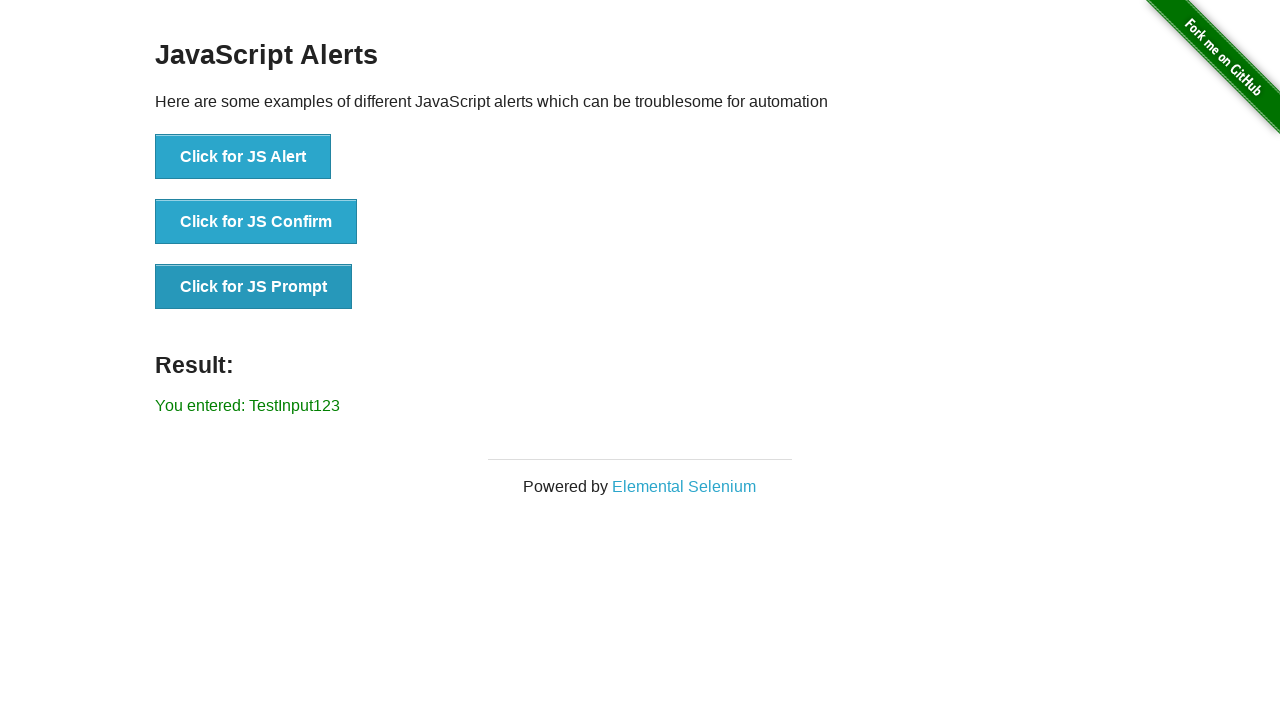

Waited for result element to be visible
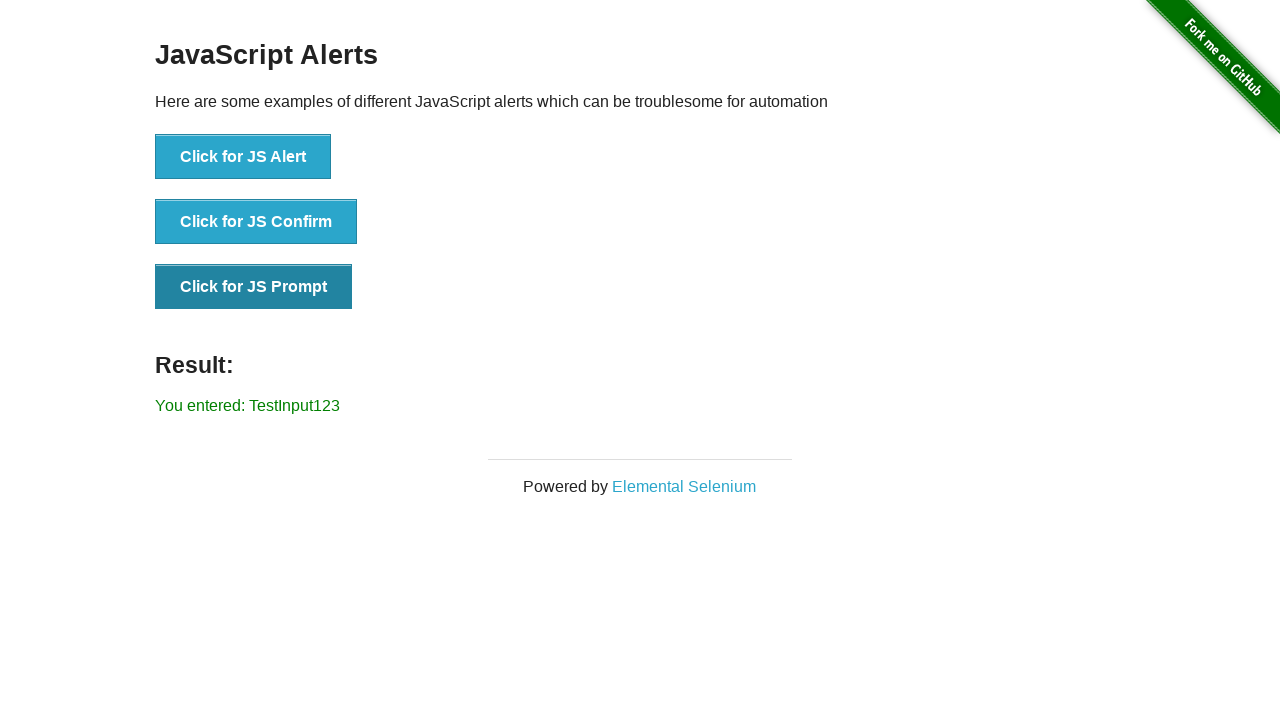

Verified entered text 'TestInput123' is displayed in result
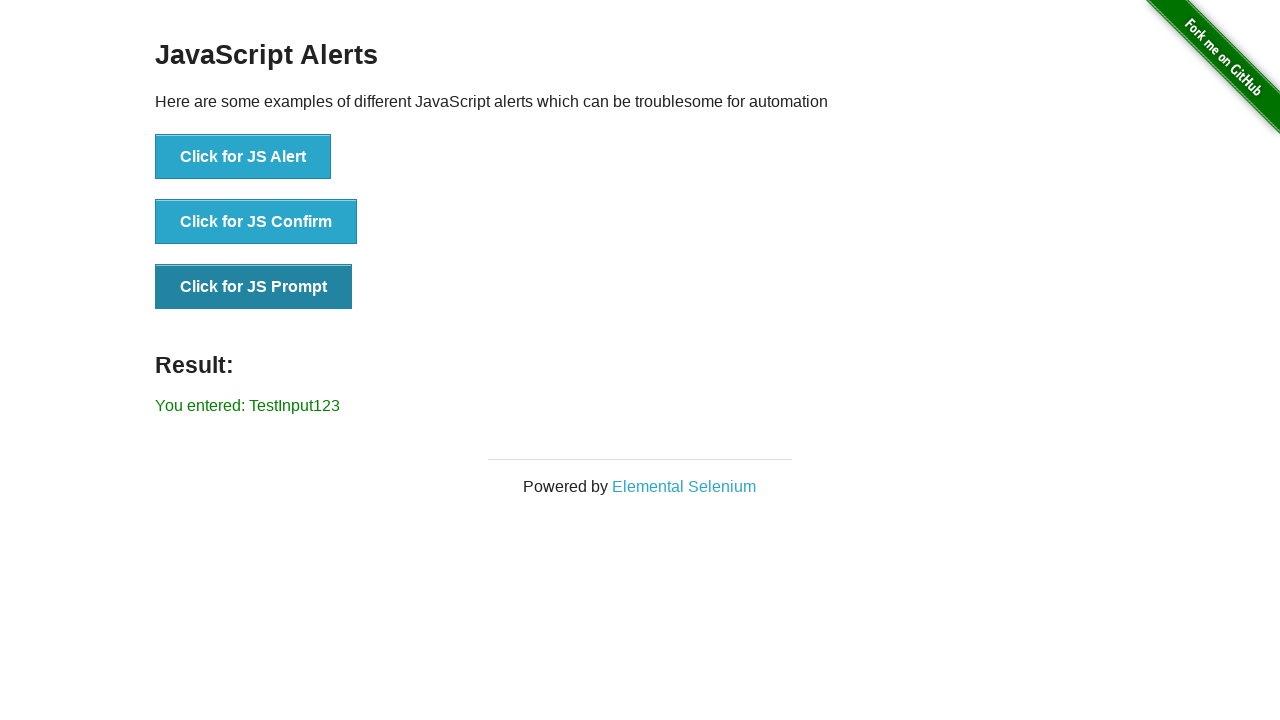

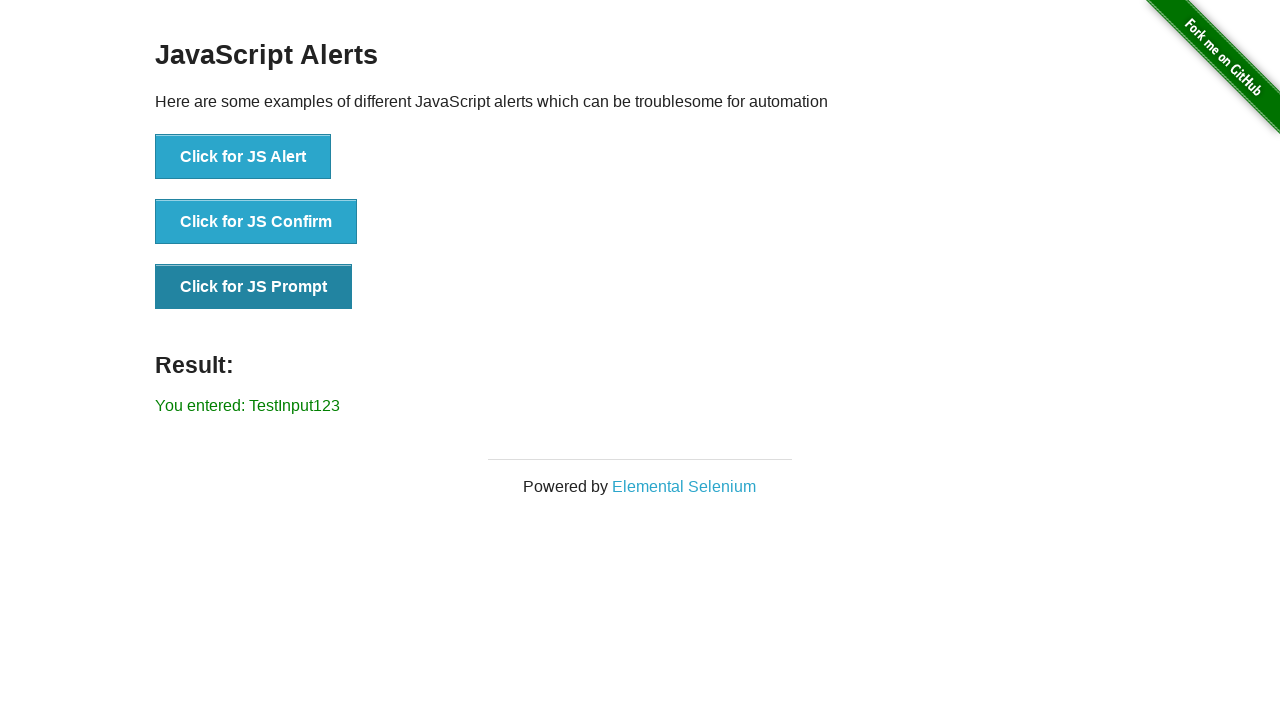